Tests dropdown menu functionality on a test page by interacting with state dropdown and verifying dropdown options are present

Starting URL: https://testcenter.techproeducation.com/index.php?page=dropdown

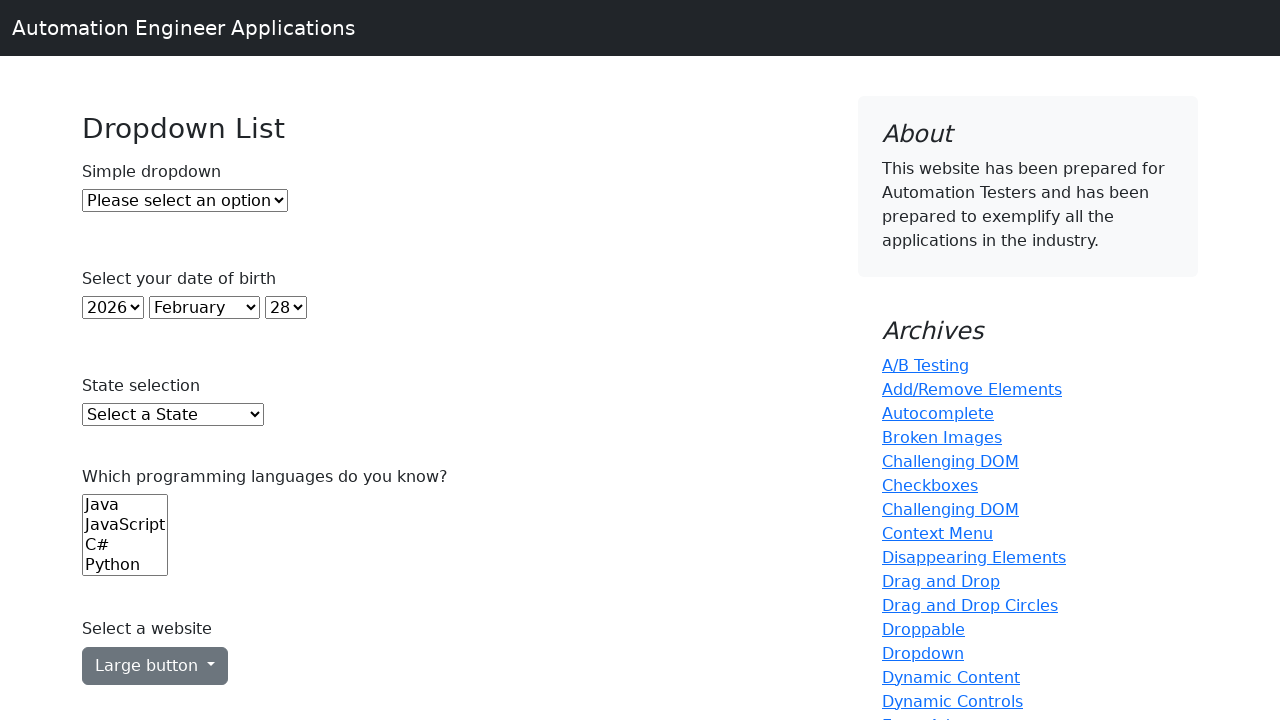

Waited for state dropdown to be visible
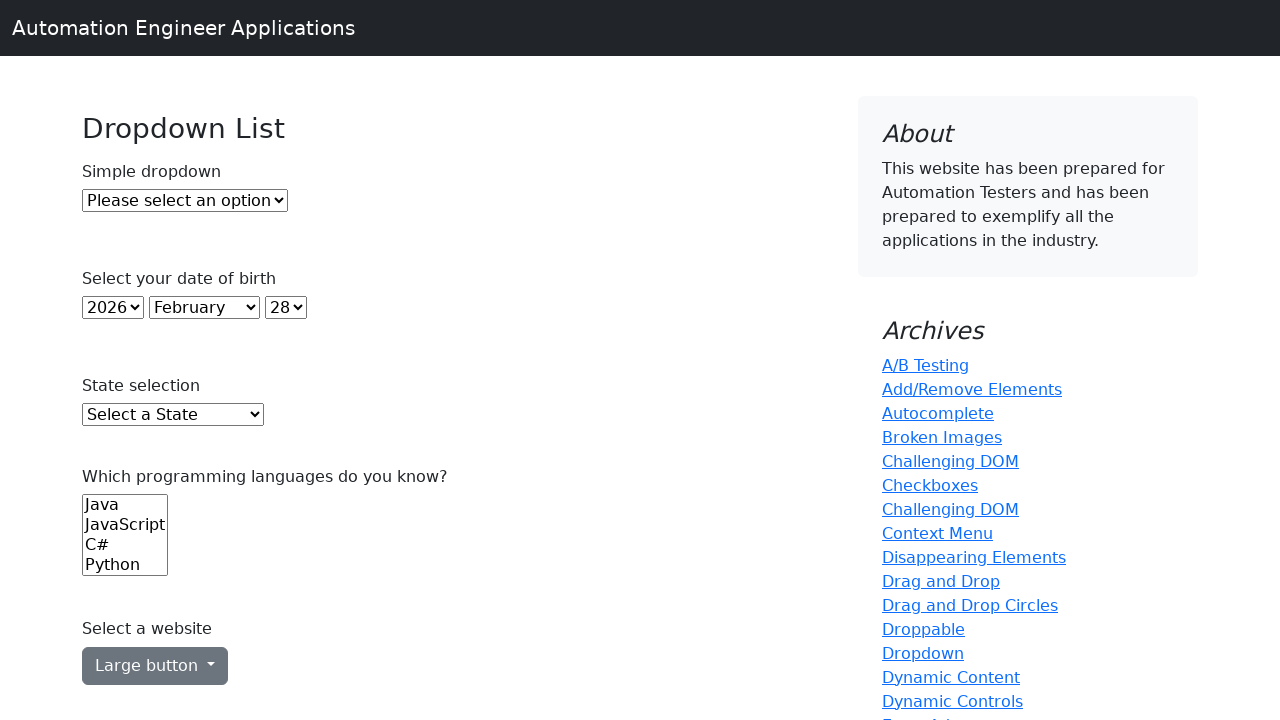

Located state dropdown element
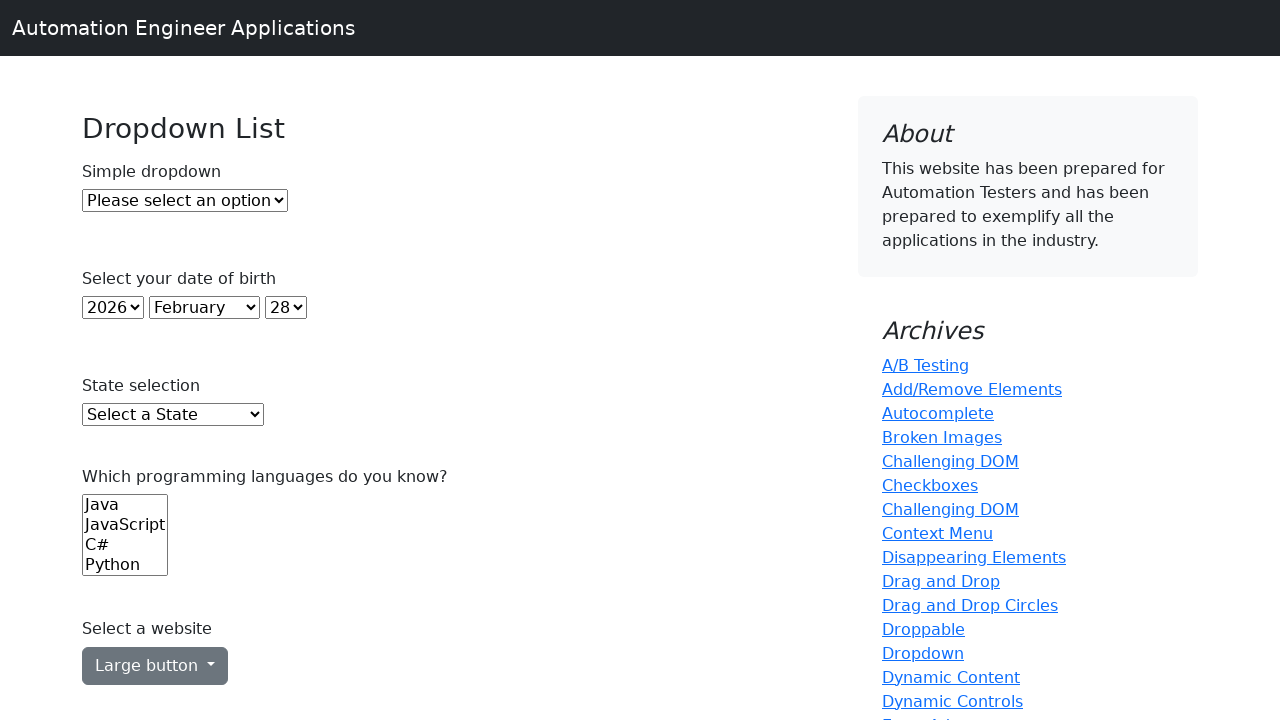

Retrieved all options from state dropdown
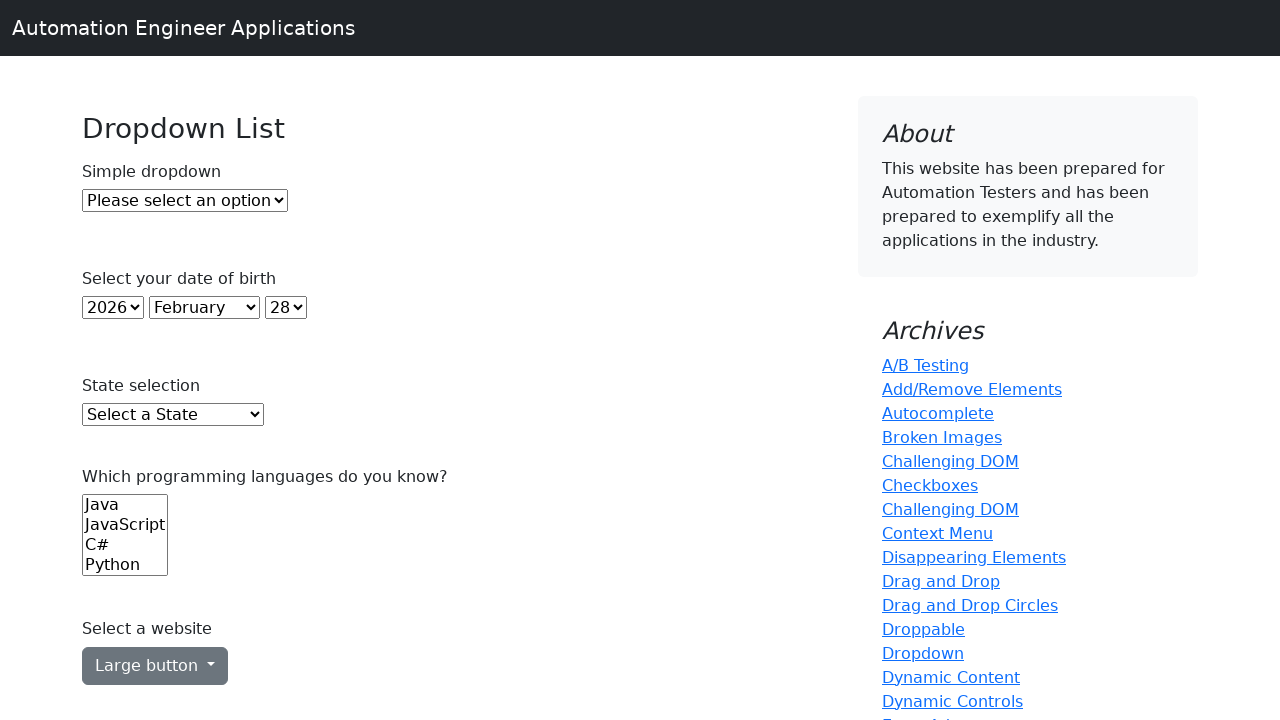

Verified state dropdown has options (assertion passed)
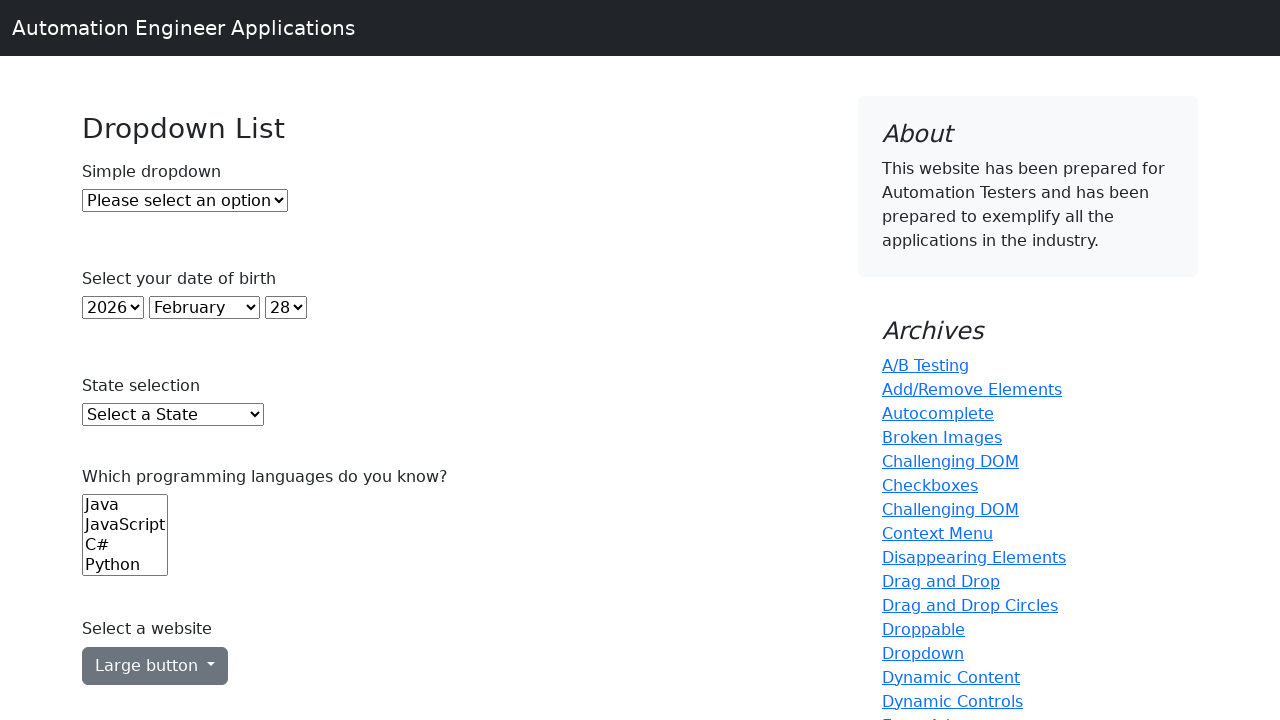

Clicked on state dropdown to open it at (173, 415) on select#state
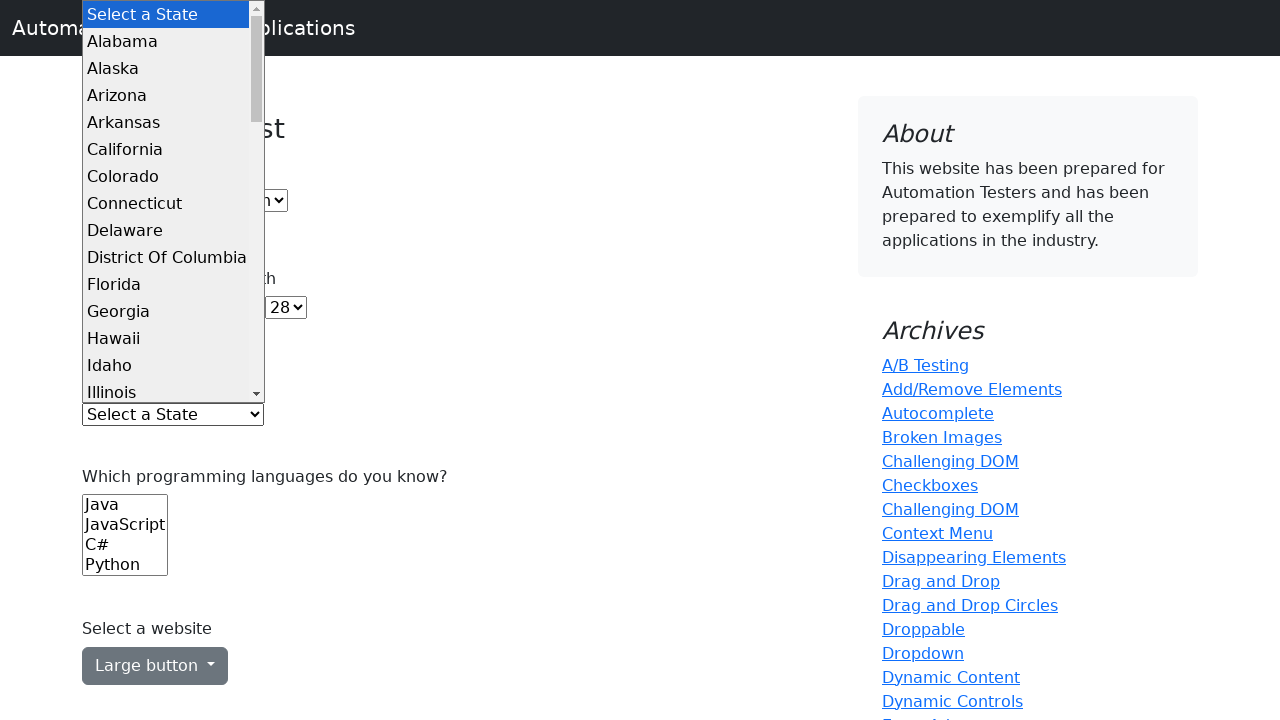

Selected state option at index 2 from dropdown on select#state
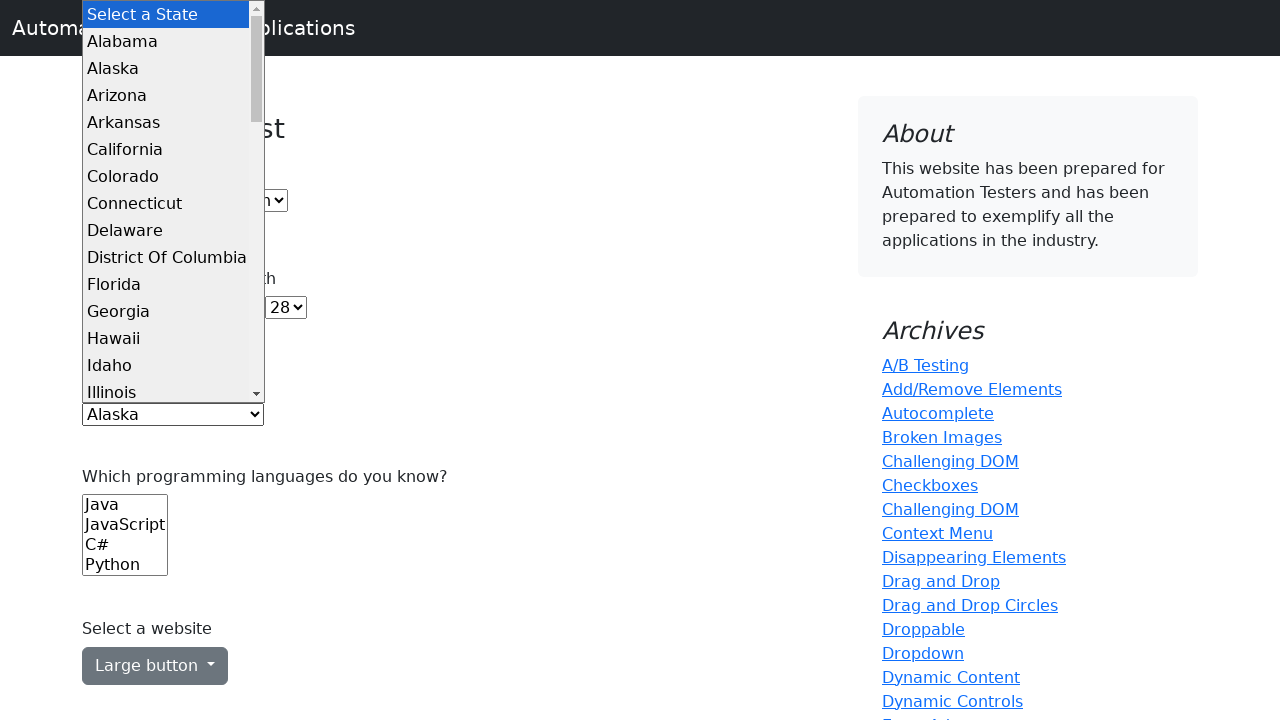

Retrieved all dropdown select elements on the page
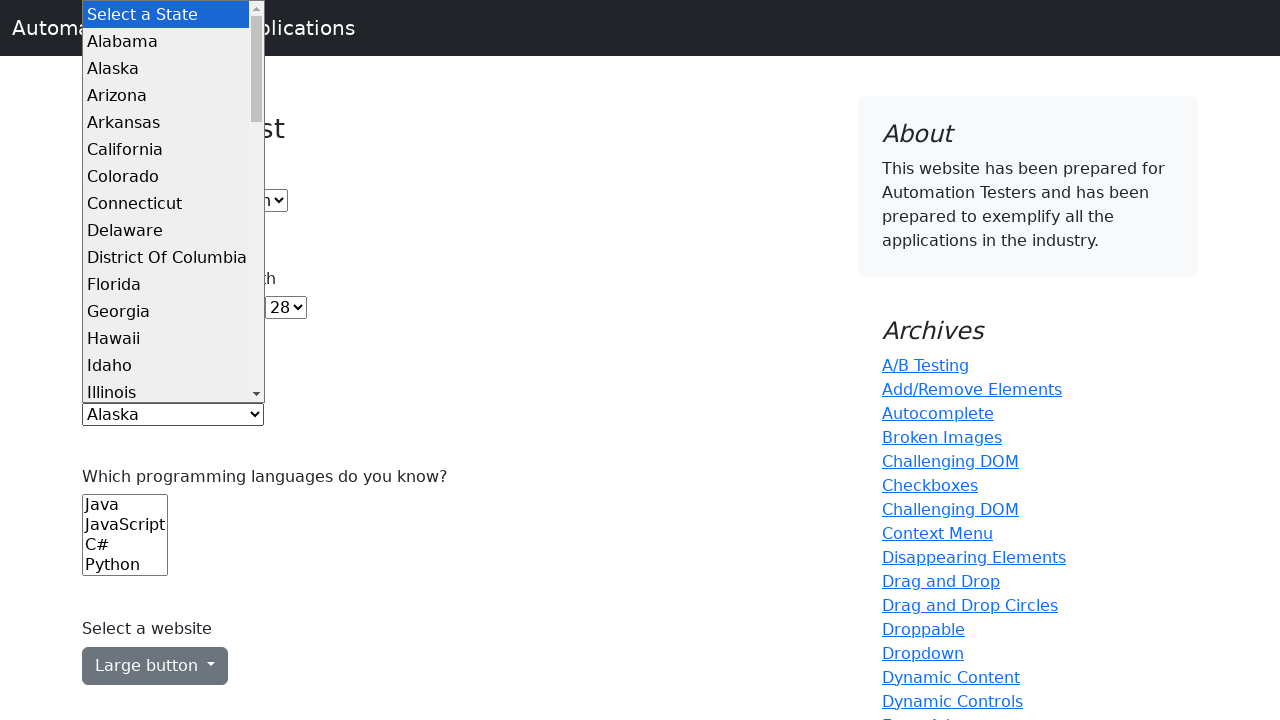

Verified page has dropdown menus (assertion passed)
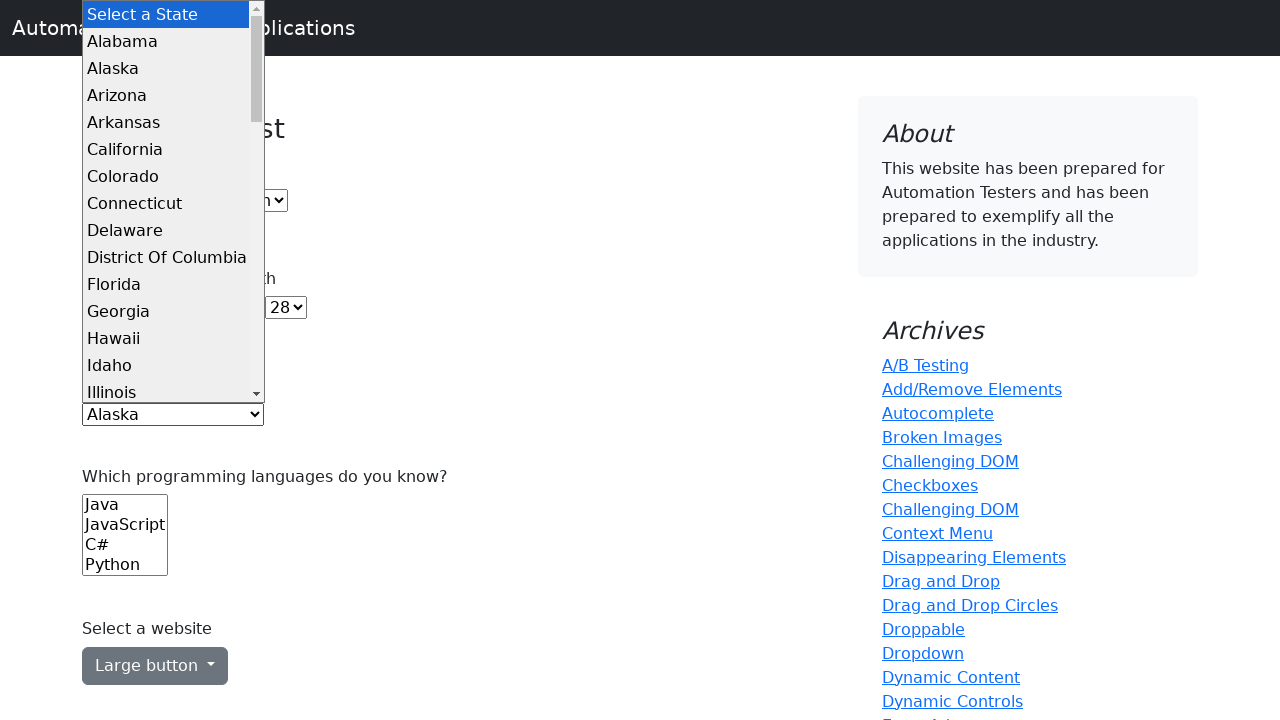

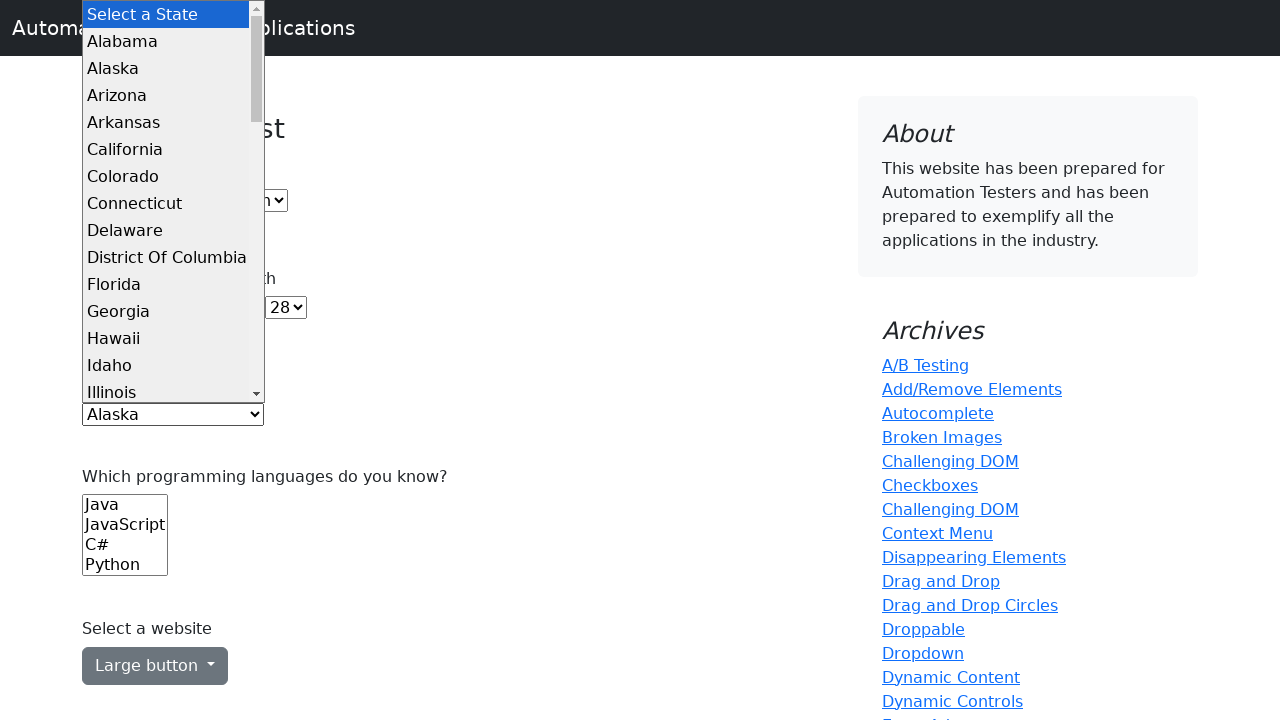